Calculates the sum of two numbers displayed on the page and selects the result from a dropdown menu before submitting the form

Starting URL: http://suninjuly.github.io/selects1.html

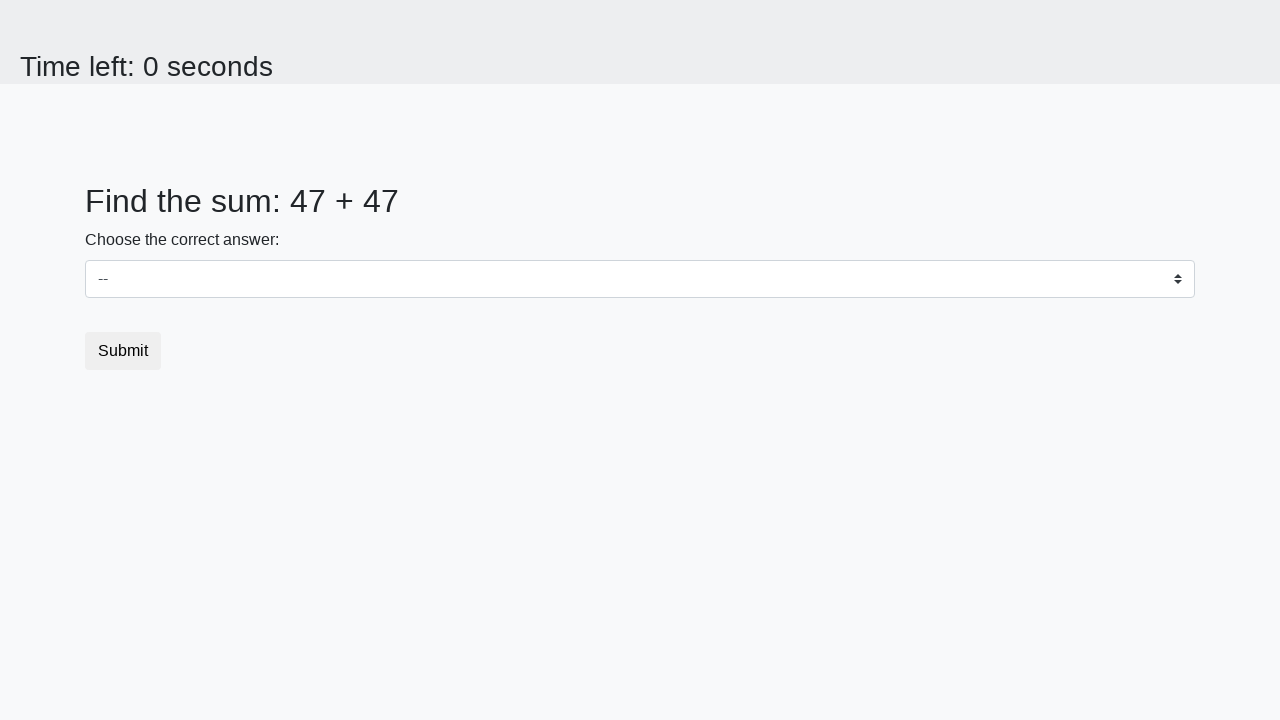

Retrieved first number from #num1 element
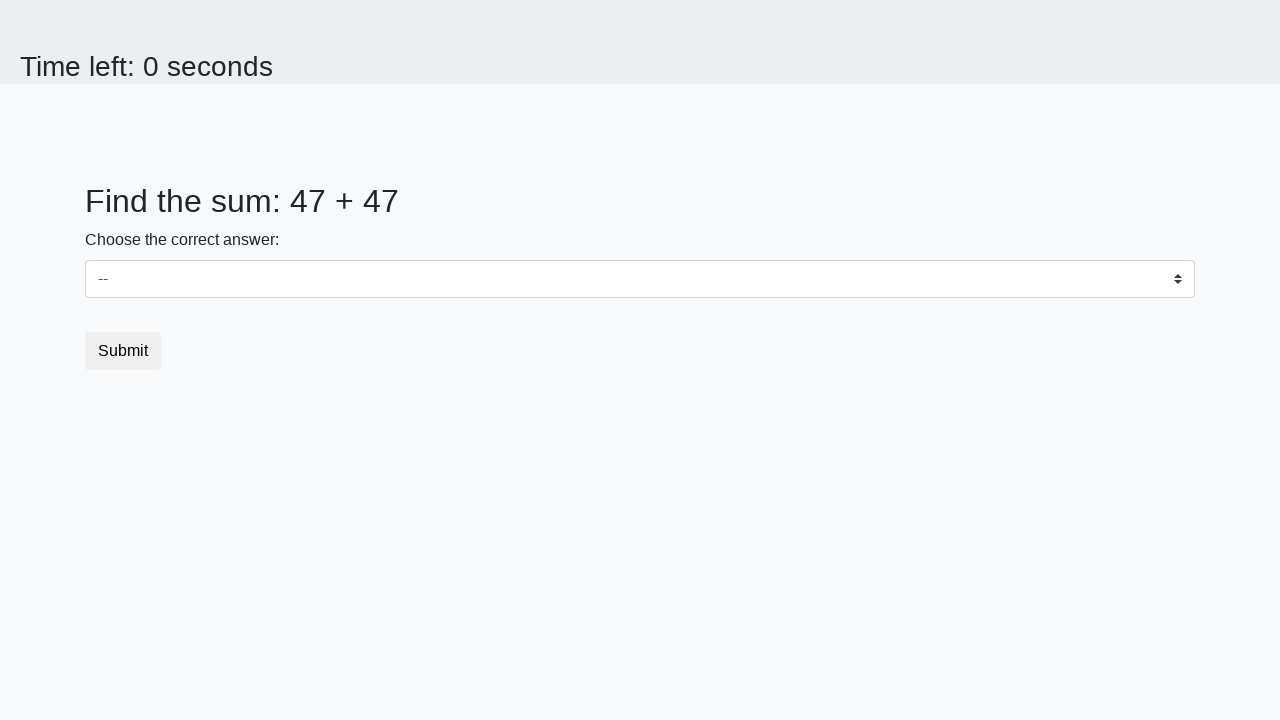

Retrieved second number from #num2 element
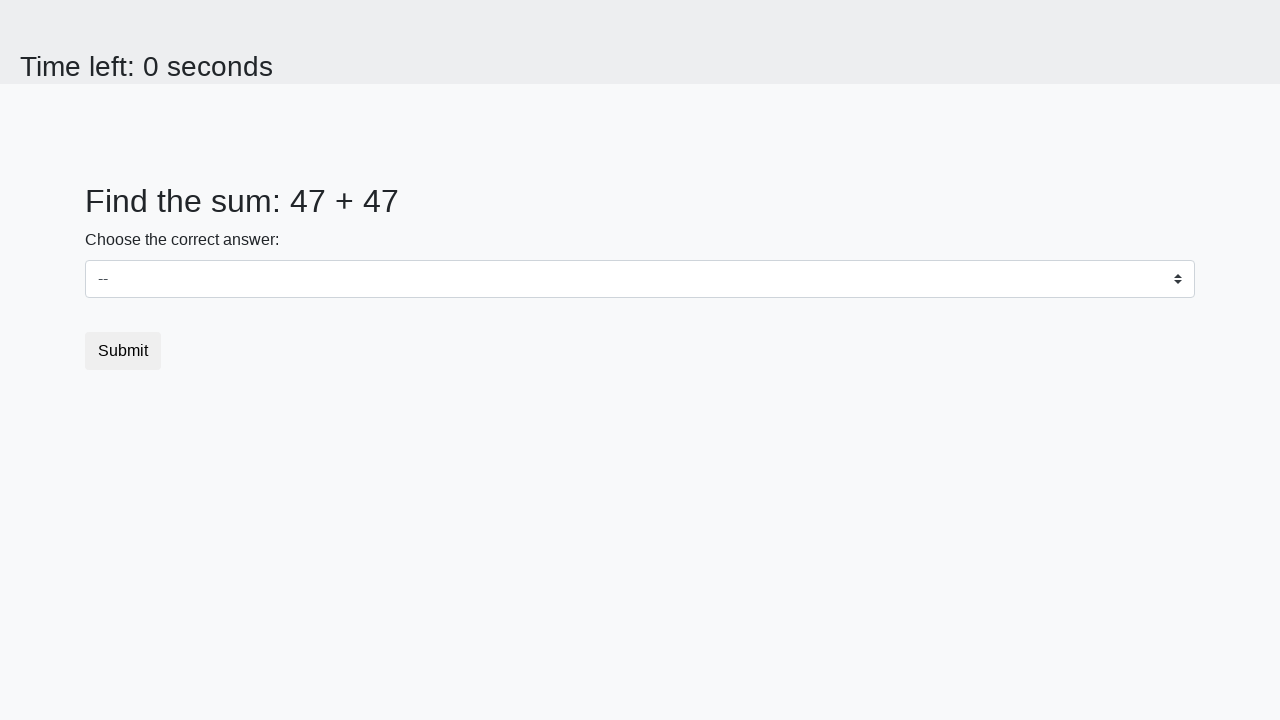

Calculated sum: 47 + 47 = 94
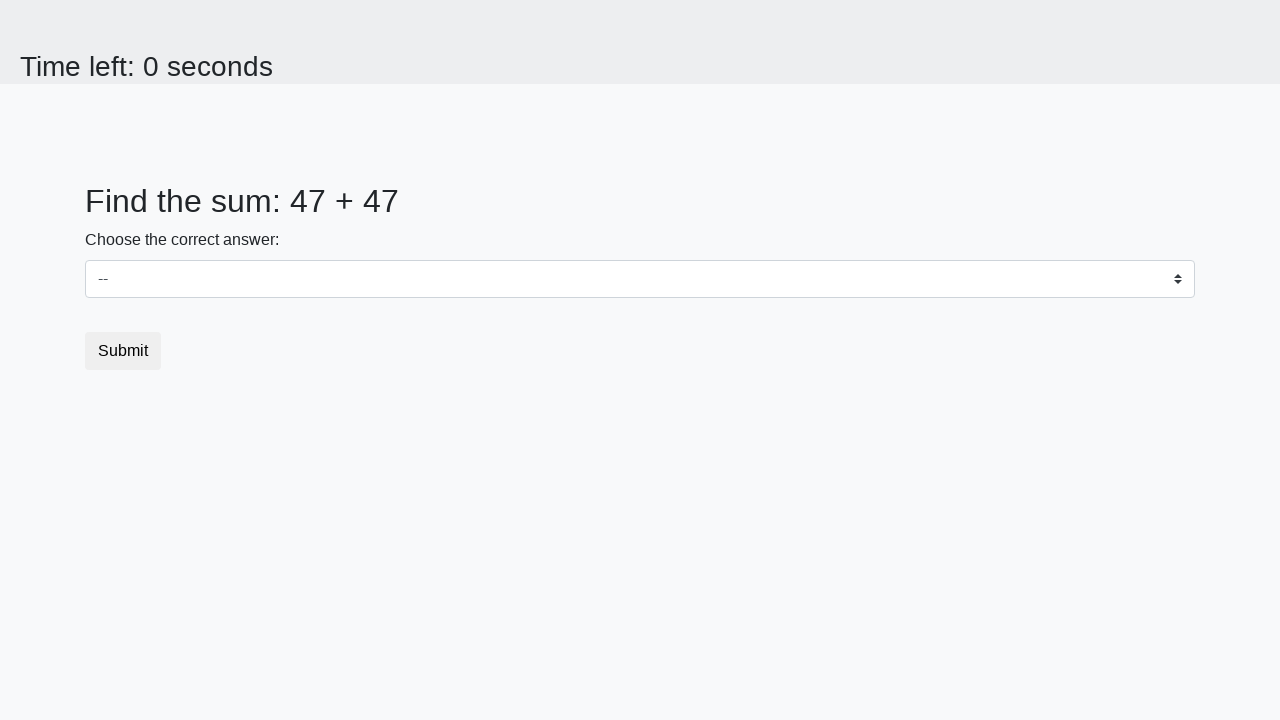

Selected result '94' from dropdown menu on select
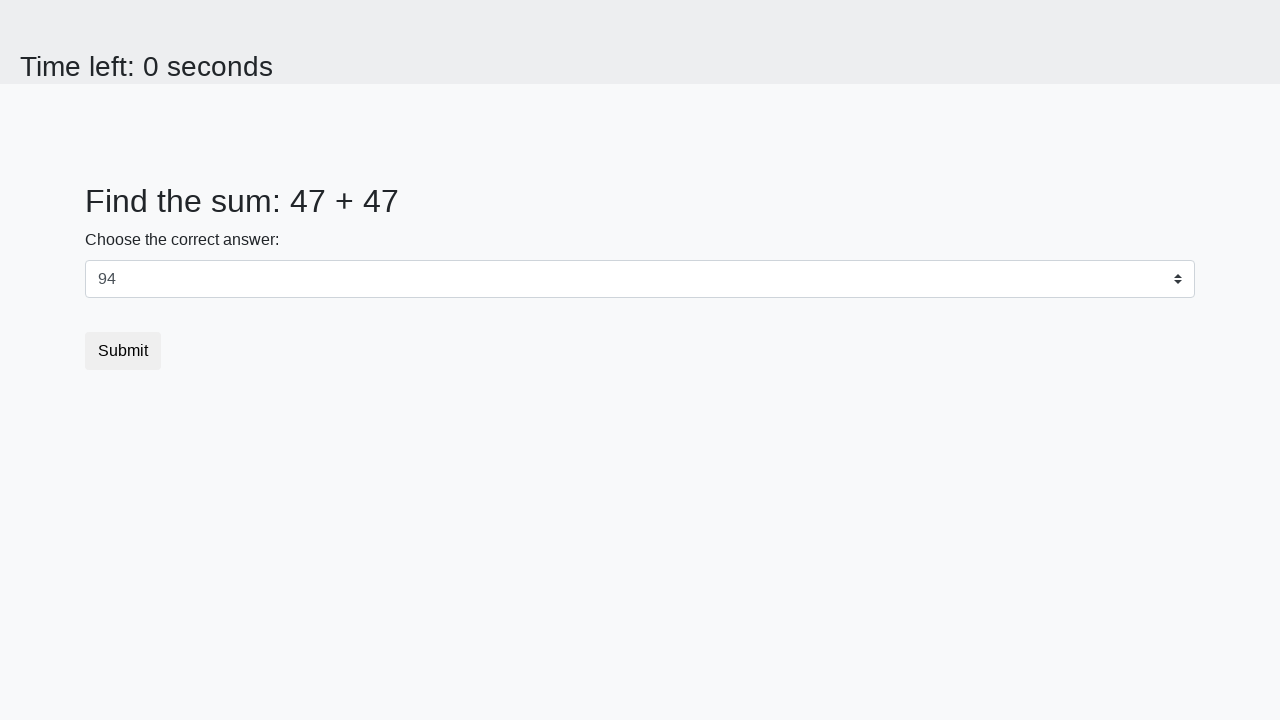

Clicked submit button to submit the form at (123, 351) on button.btn
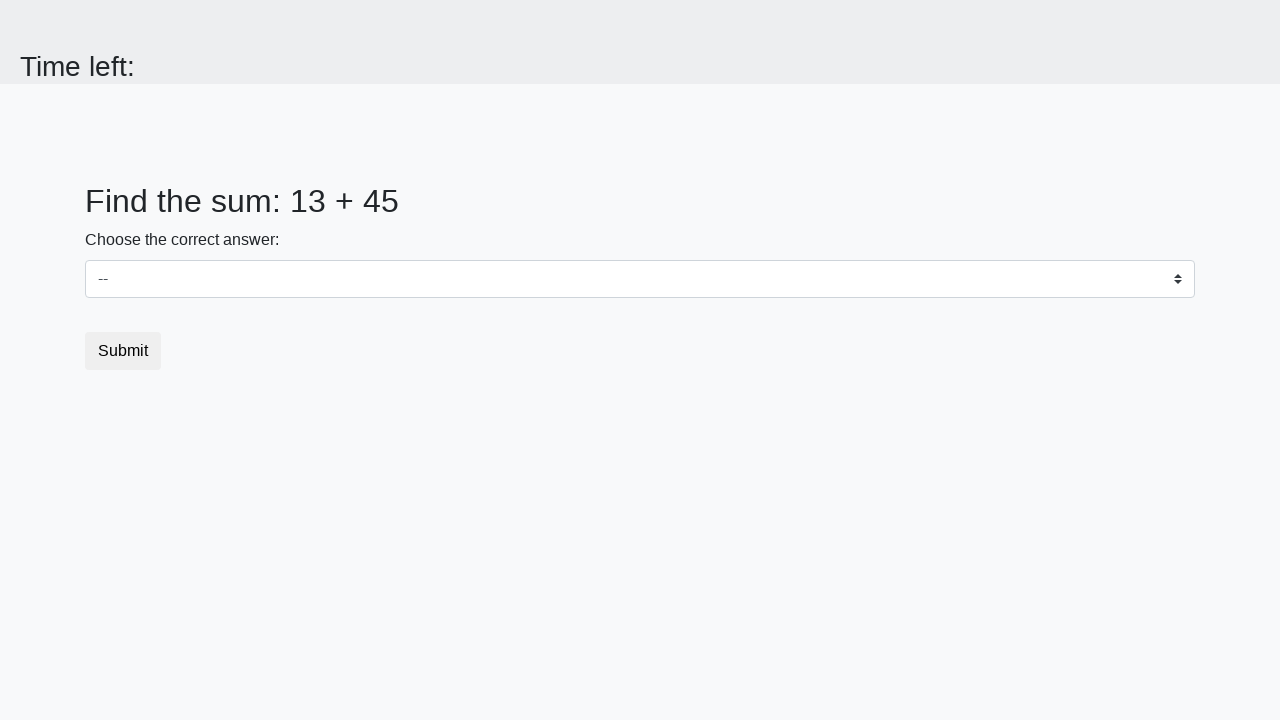

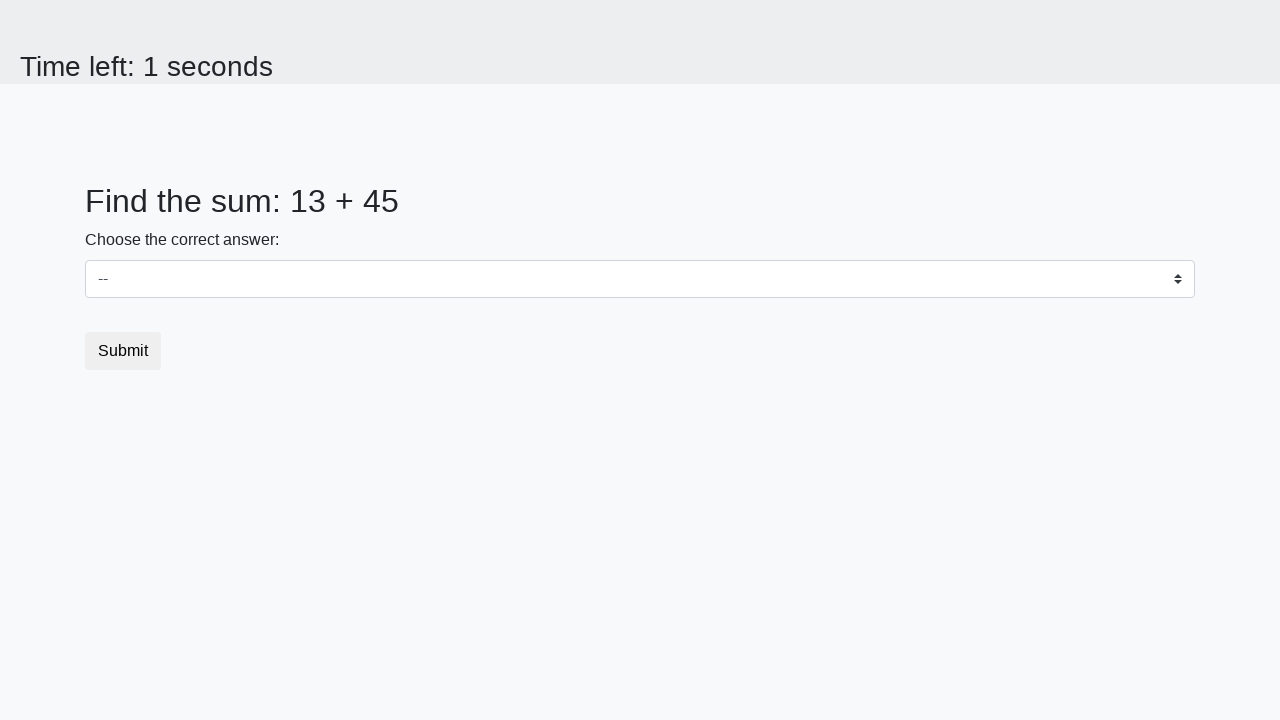